Tests drag and drop functionality by moving element A to element B's position on a demo page

Starting URL: https://the-internet.herokuapp.com/drag_and_drop

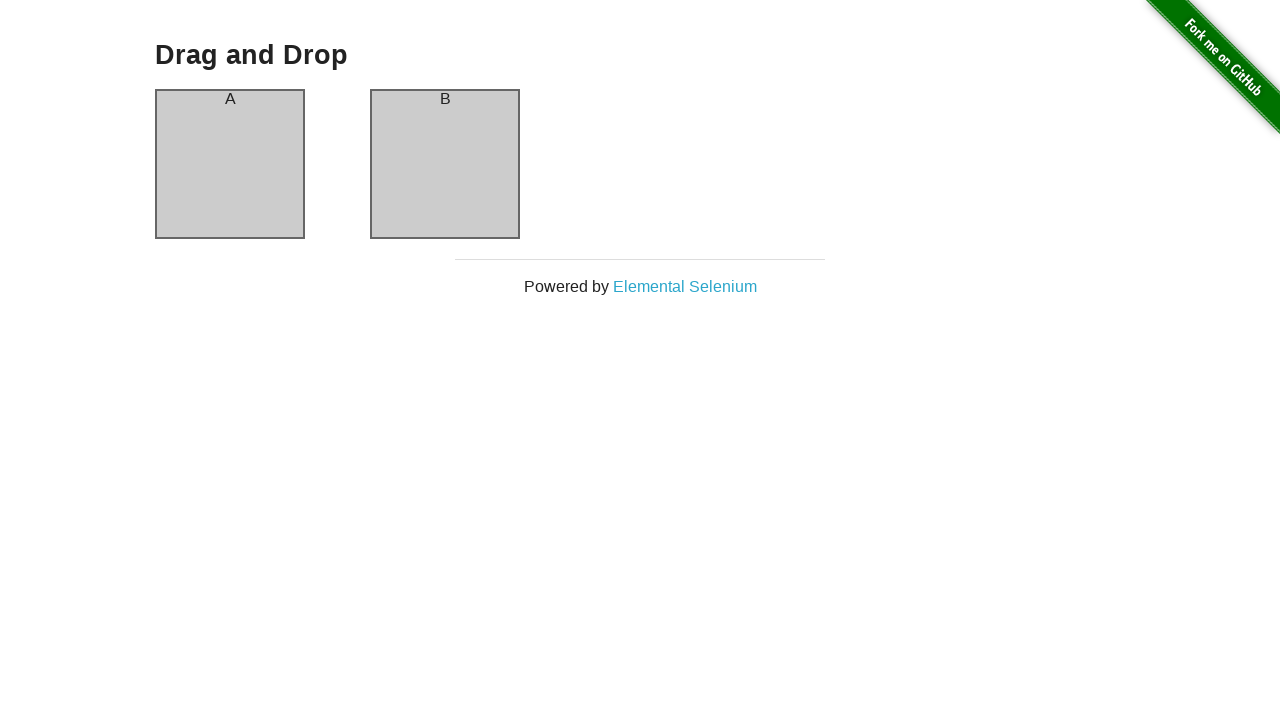

Waited for element A (column-a) to be visible
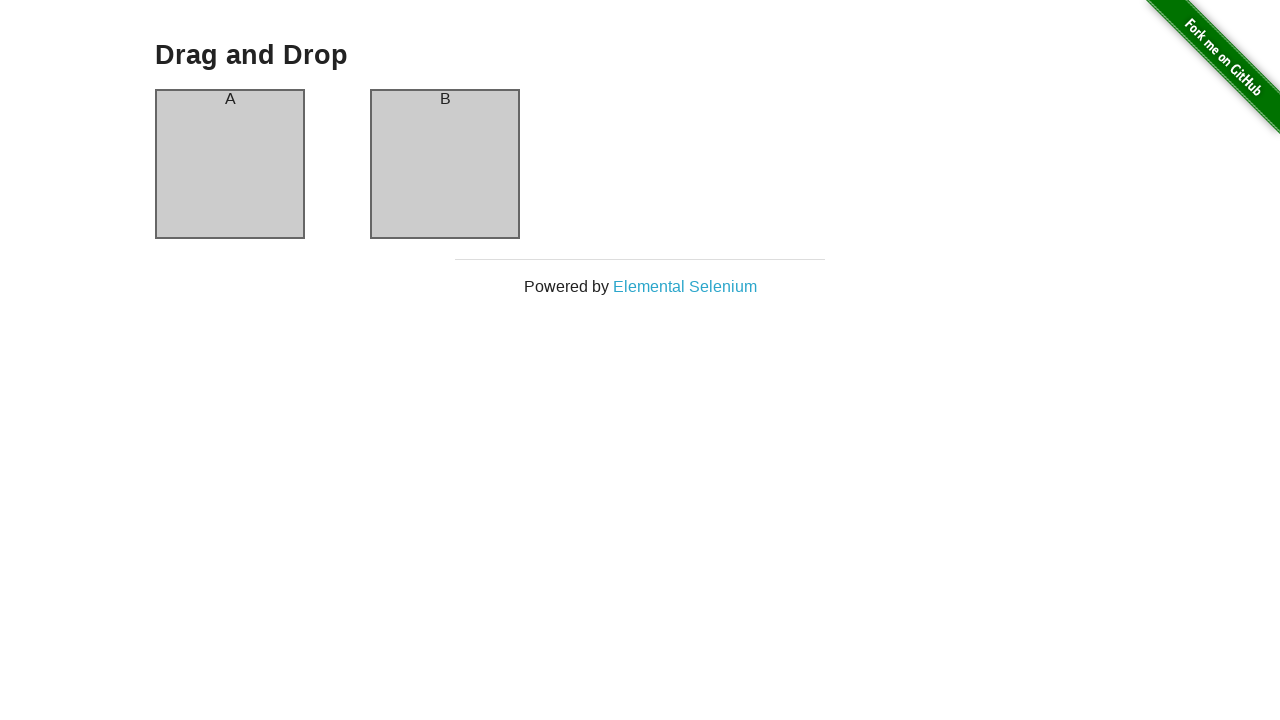

Waited for element B (column-b) to be visible
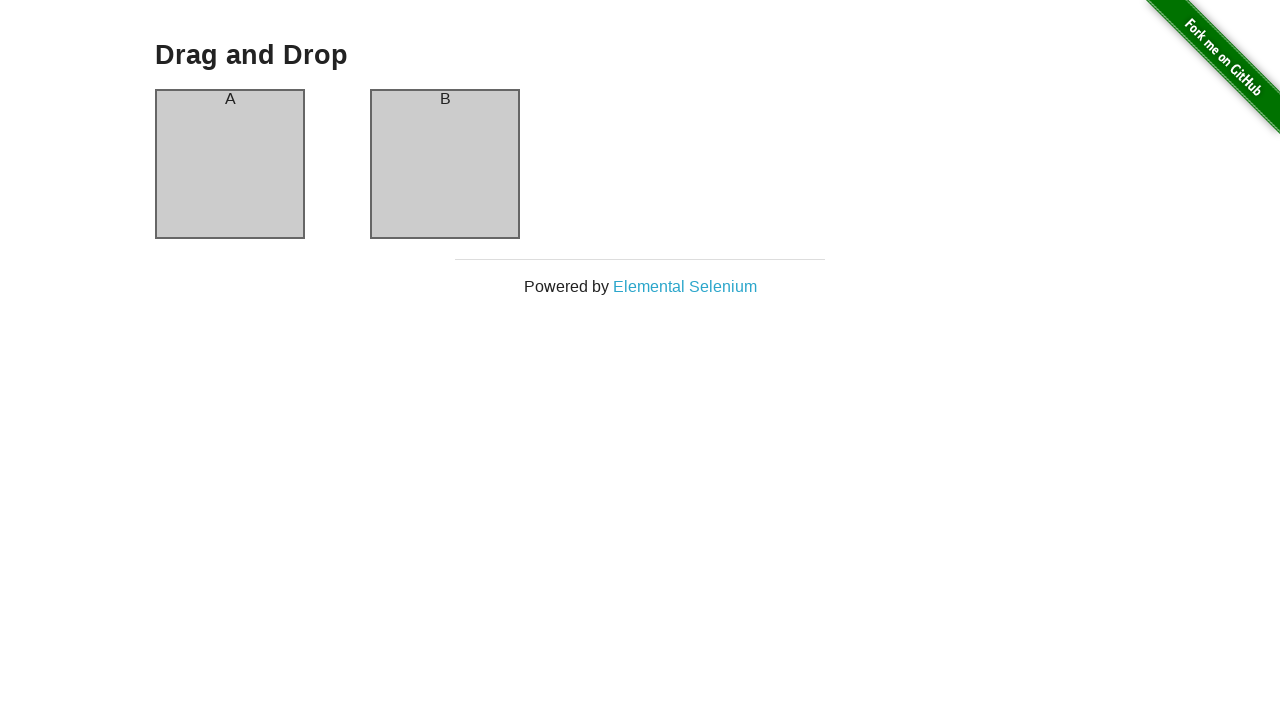

Located source element A for dragging
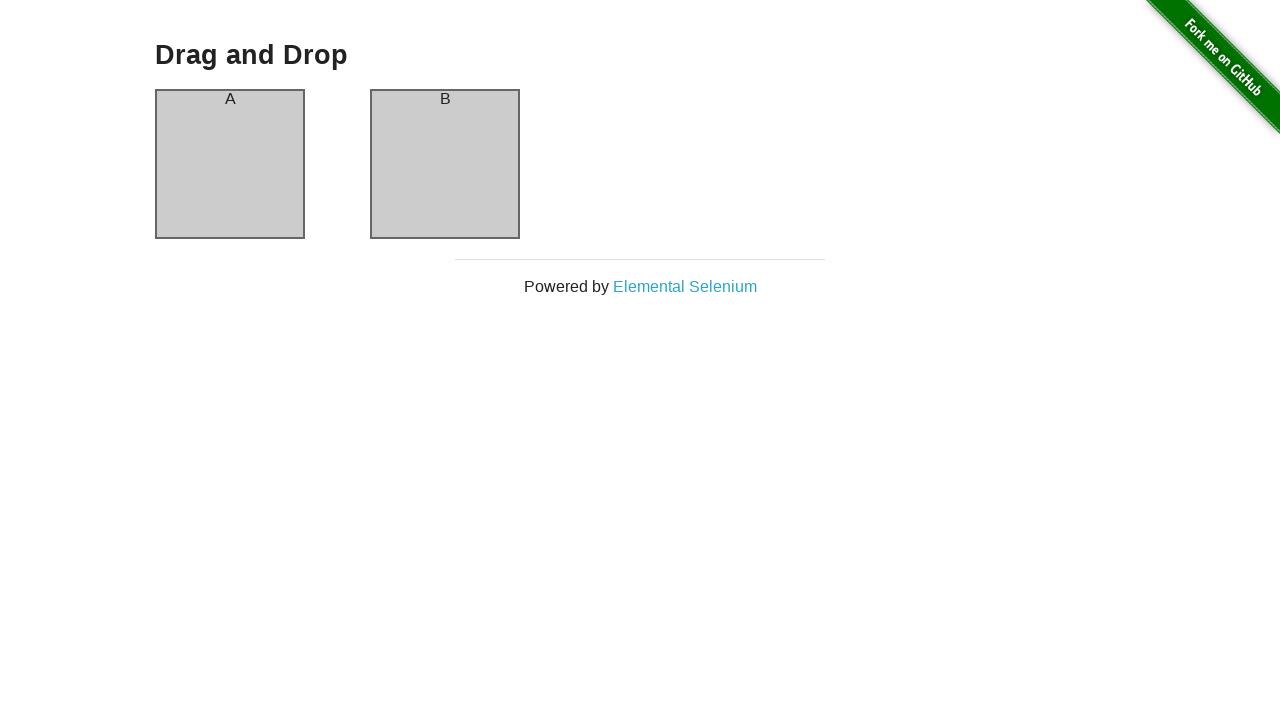

Located target element B for drop destination
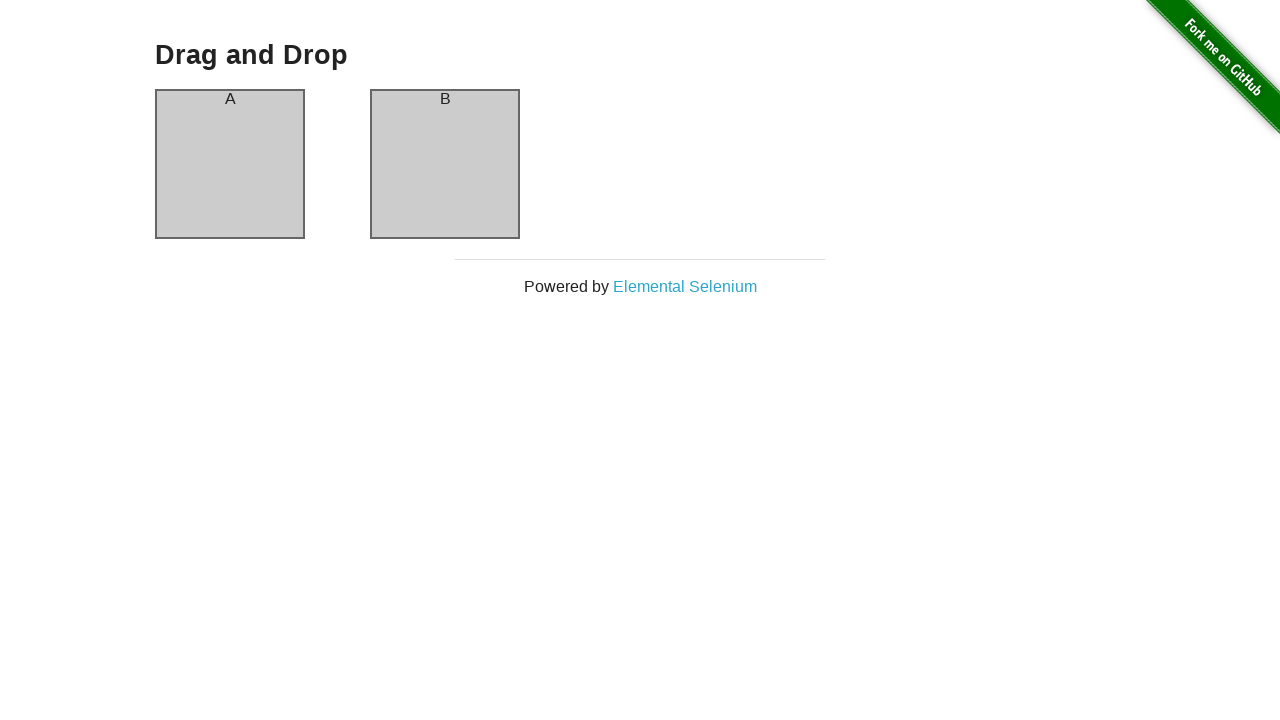

Dragged element A to element B's position at (445, 164)
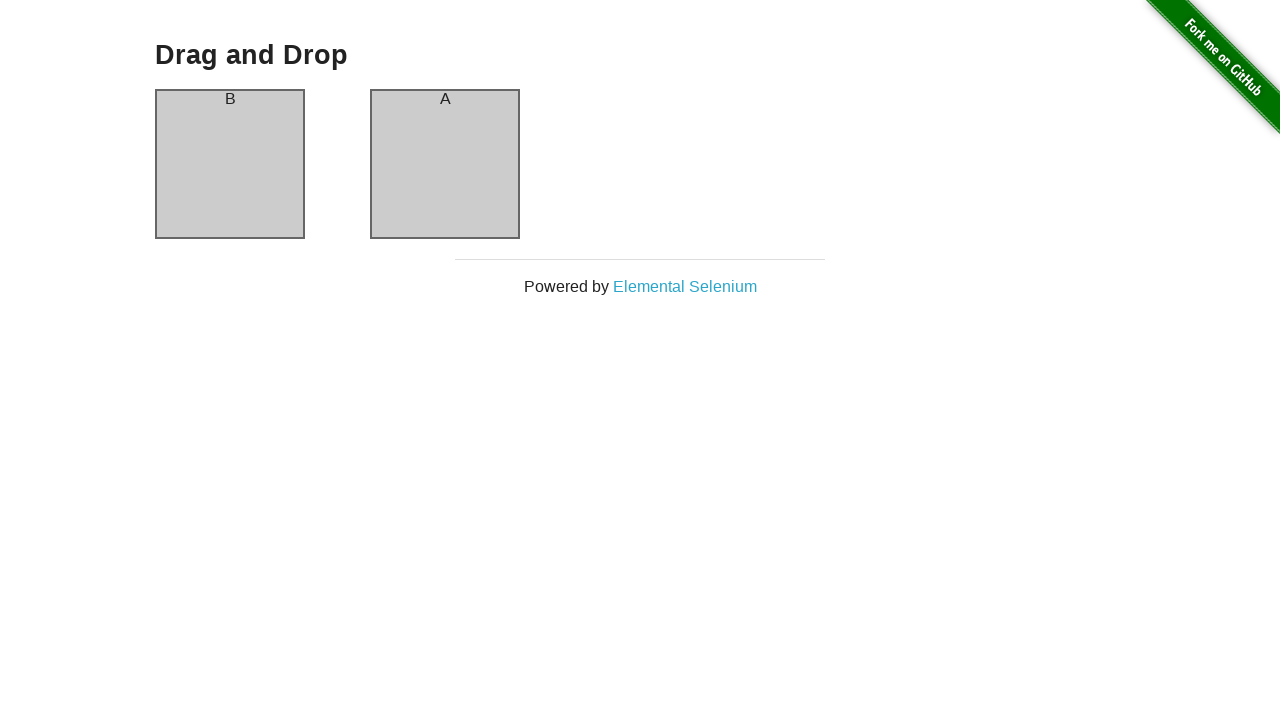

Waited 1 second for drag and drop animation to complete
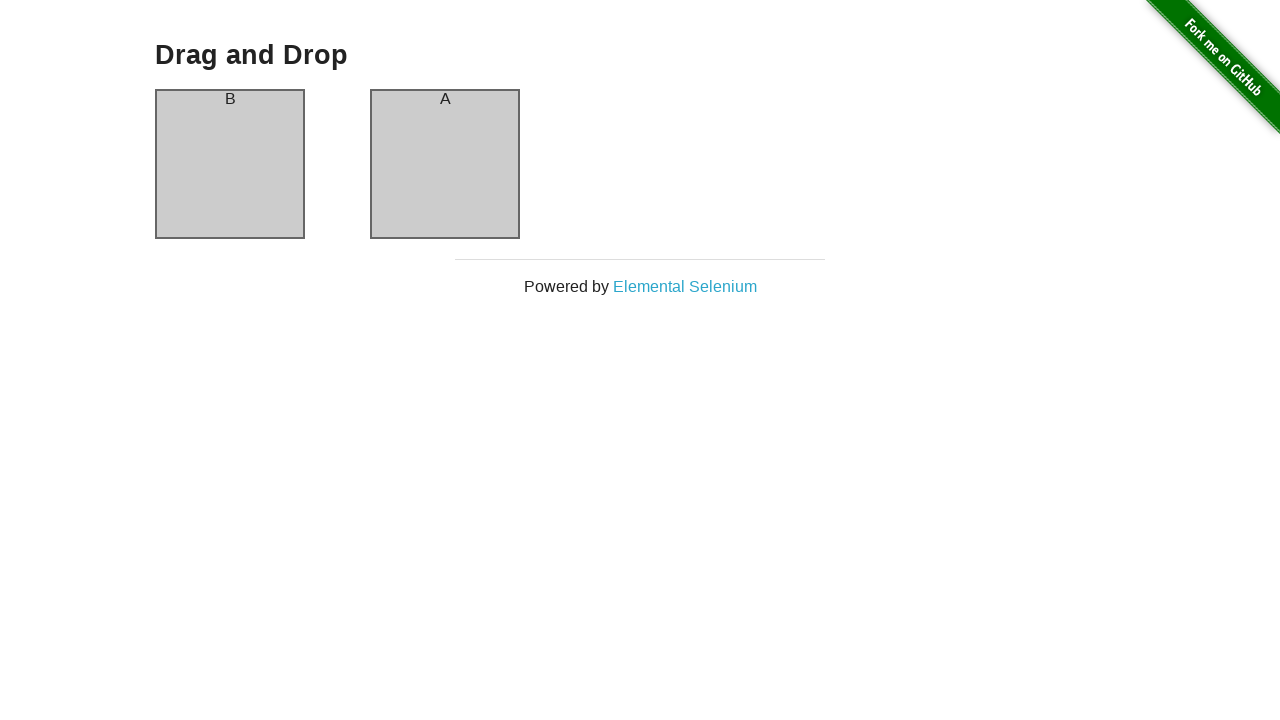

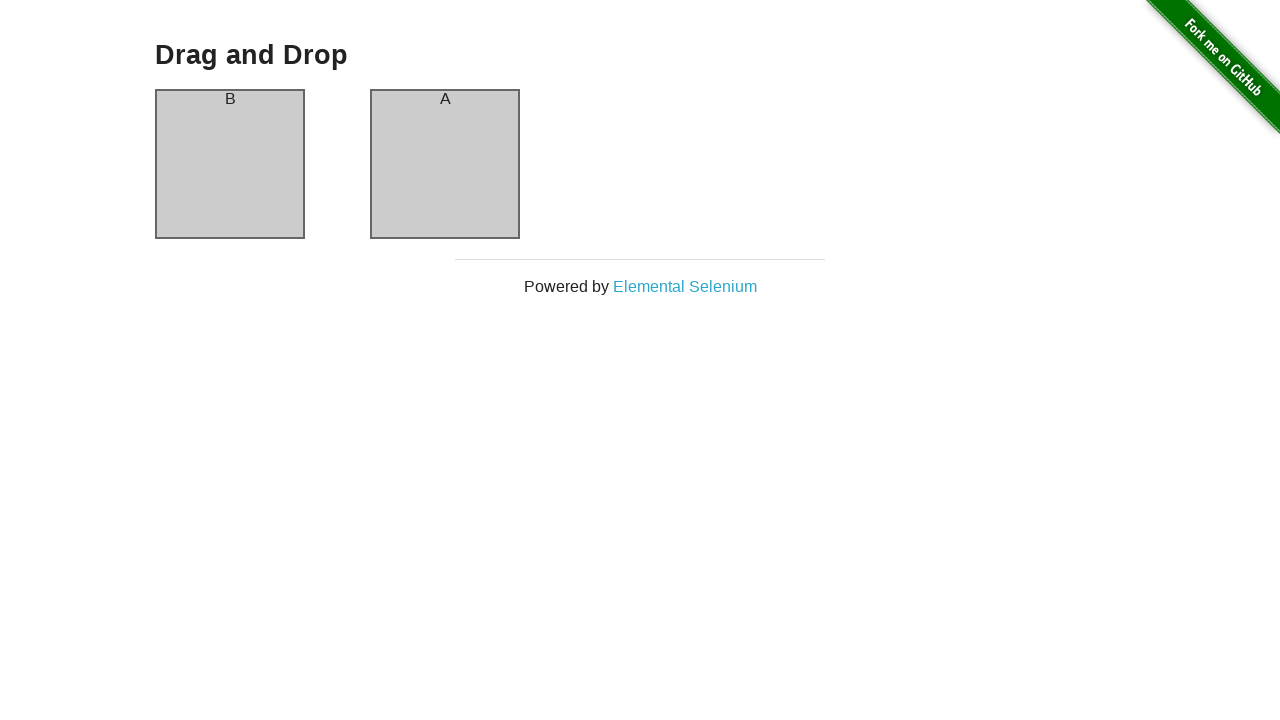